Tests dynamic content loading by clicking a button and waiting for a paragraph element to appear with specific text

Starting URL: https://testeroprogramowania.github.io/selenium/wait2.html

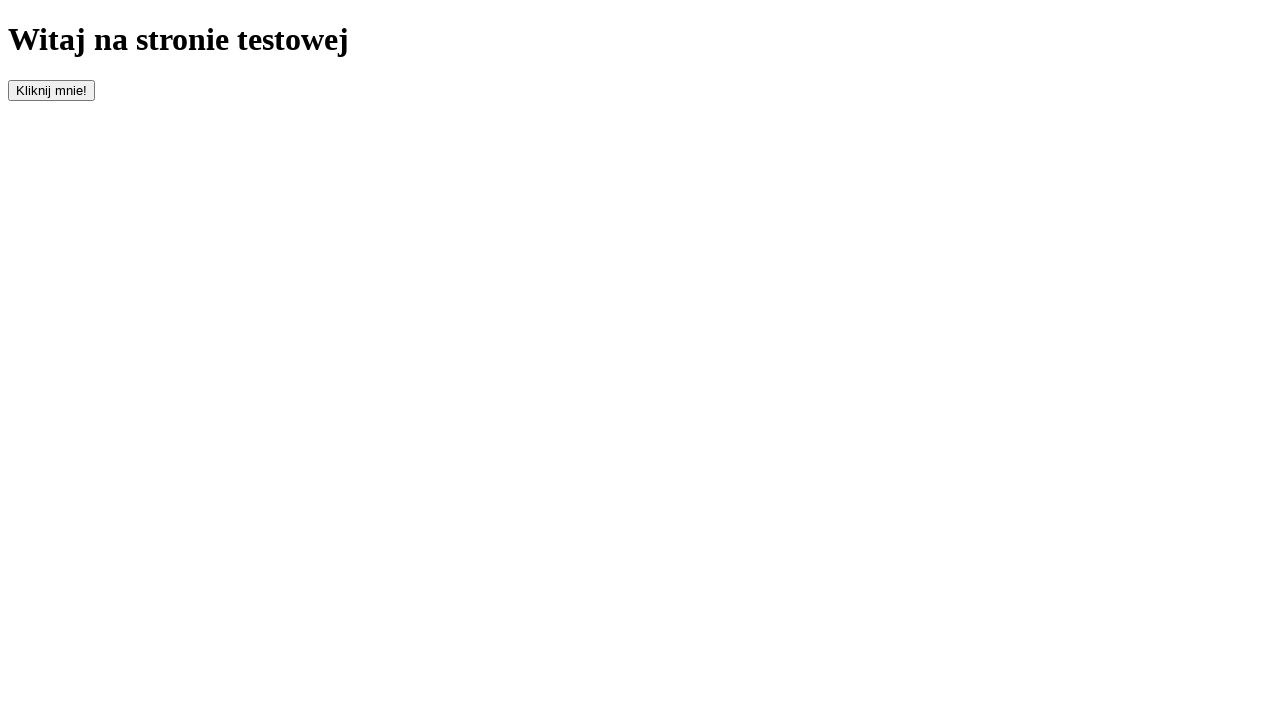

Clicked the 'clickOnMe' button to trigger dynamic content loading at (52, 90) on #clickOnMe
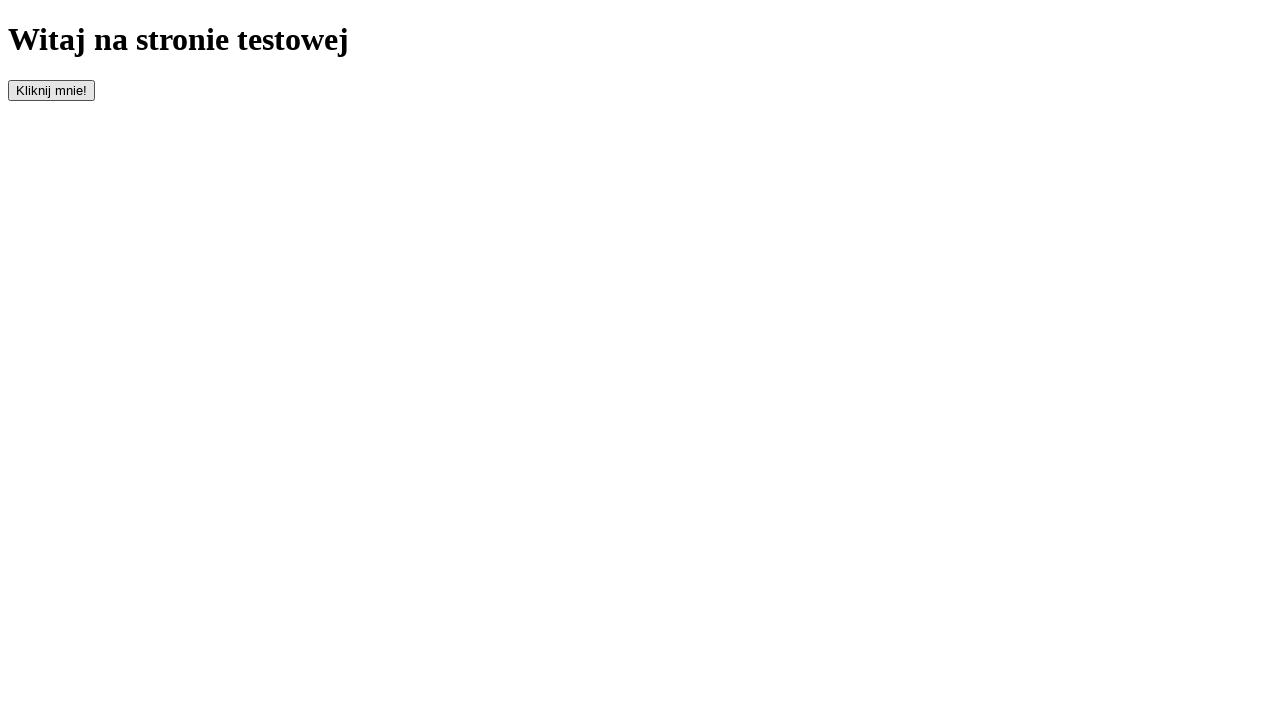

Paragraph element appeared on the page
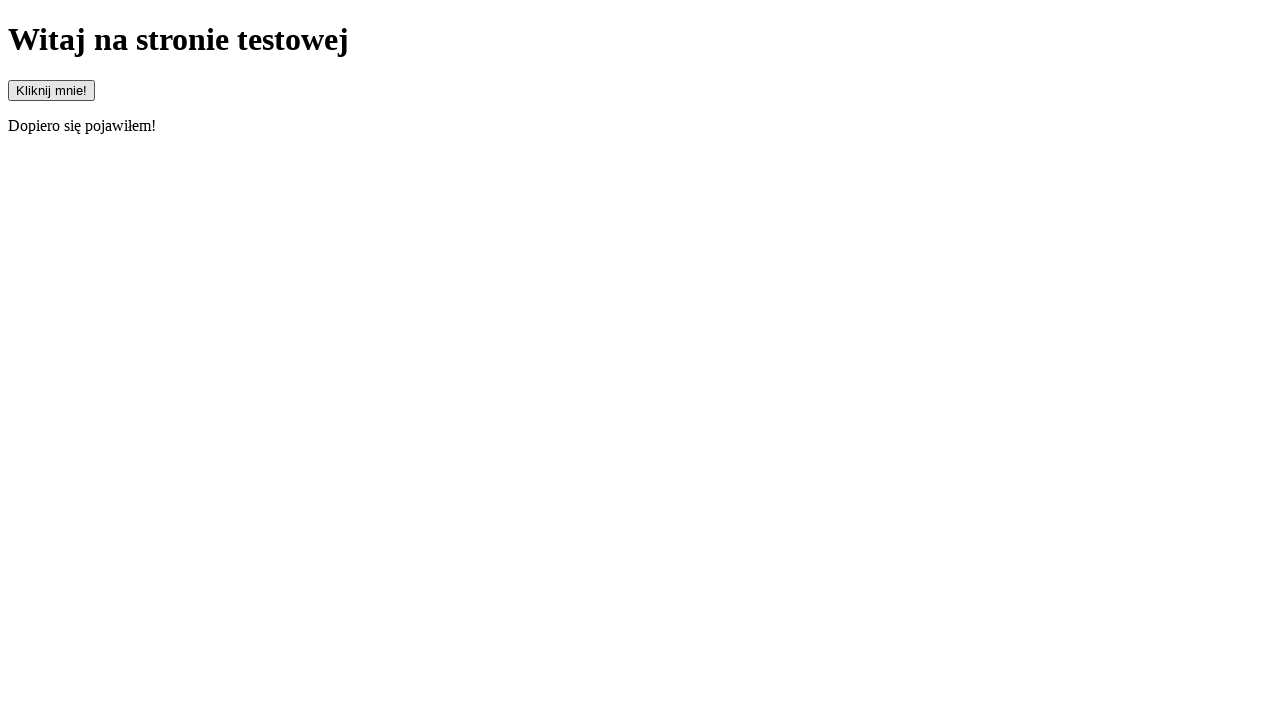

Retrieved paragraph text content
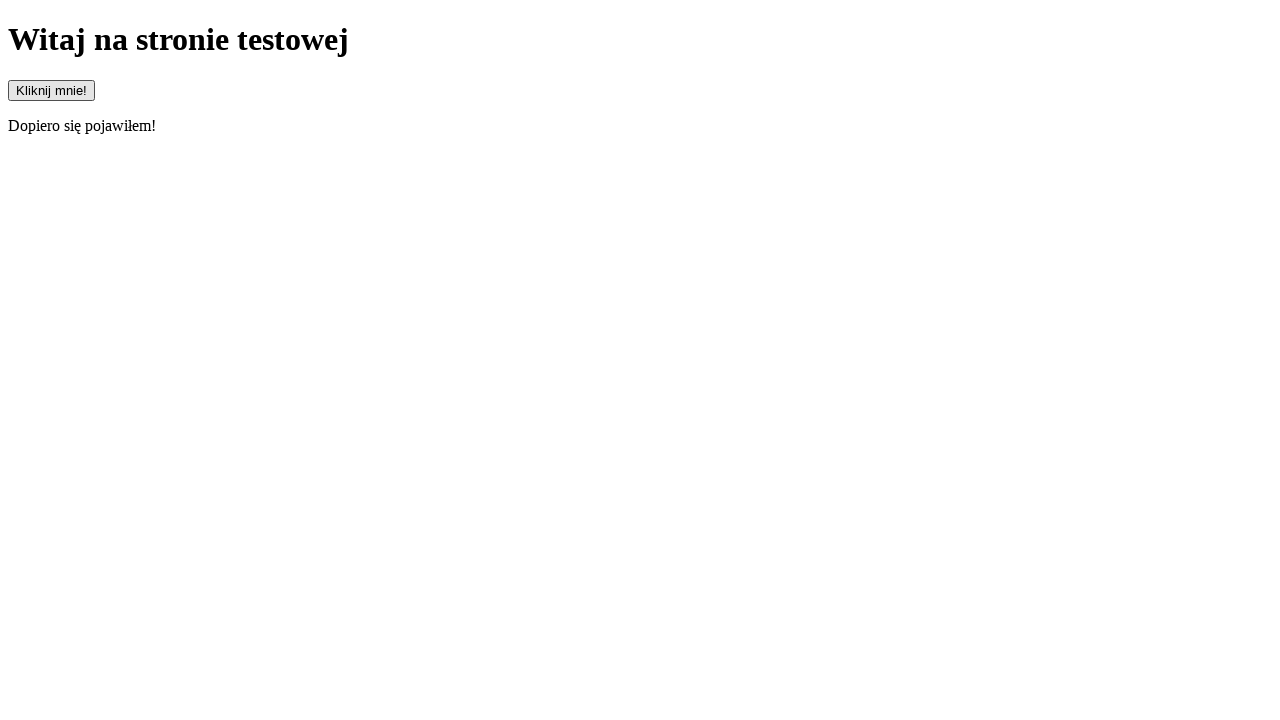

Assertion passed: paragraph contains expected text 'Dopiero się pojawiłem!'
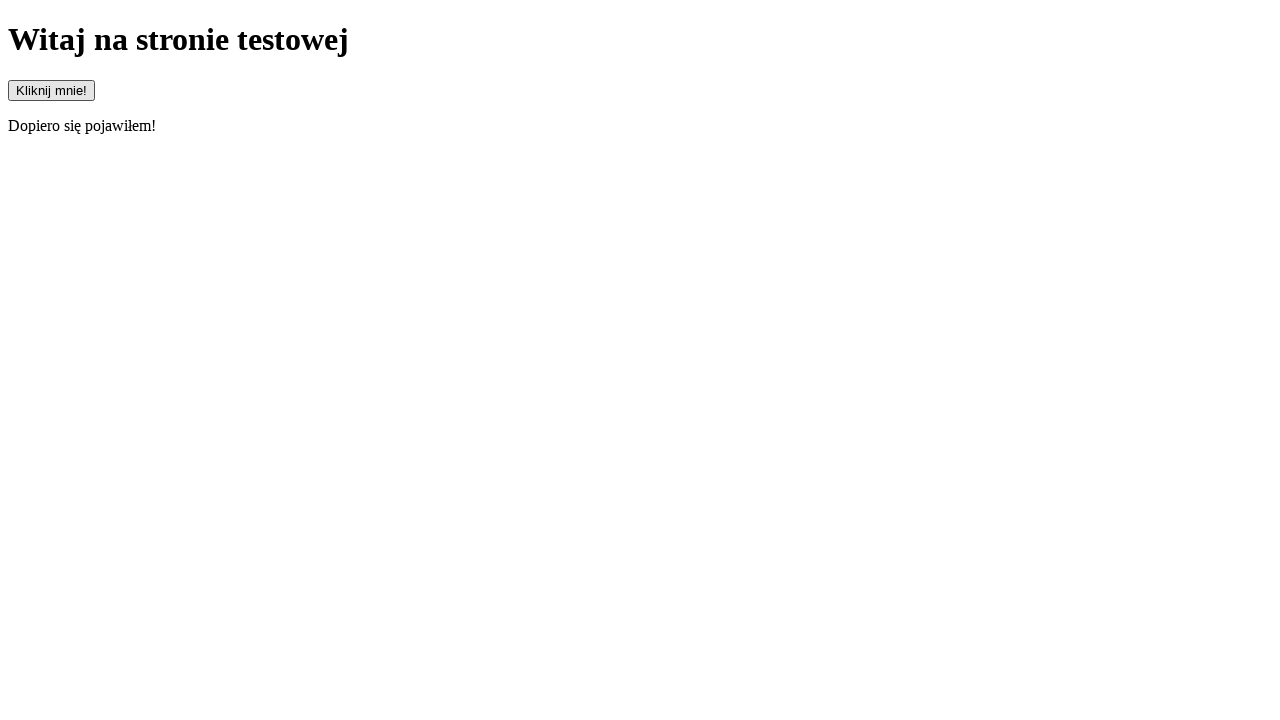

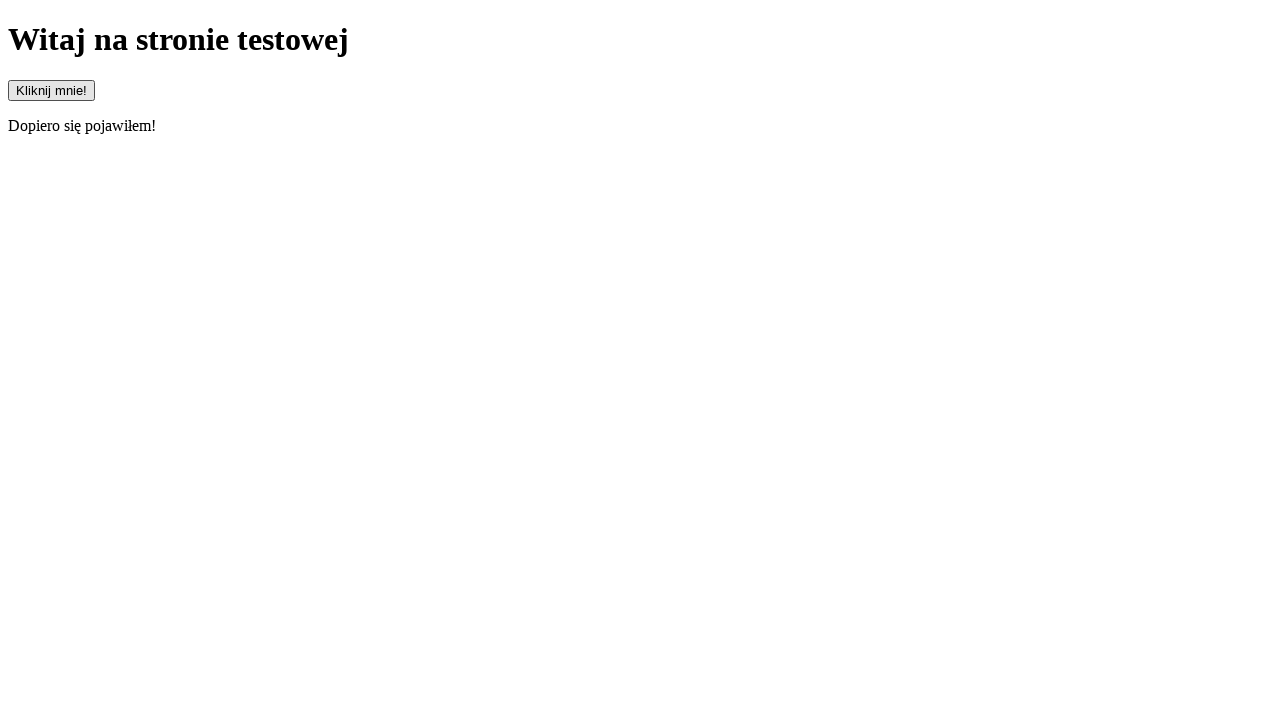